Tests hover functionality by hovering over an avatar image and verifying that additional user information (caption) appears on the page.

Starting URL: http://the-internet.herokuapp.com/hovers

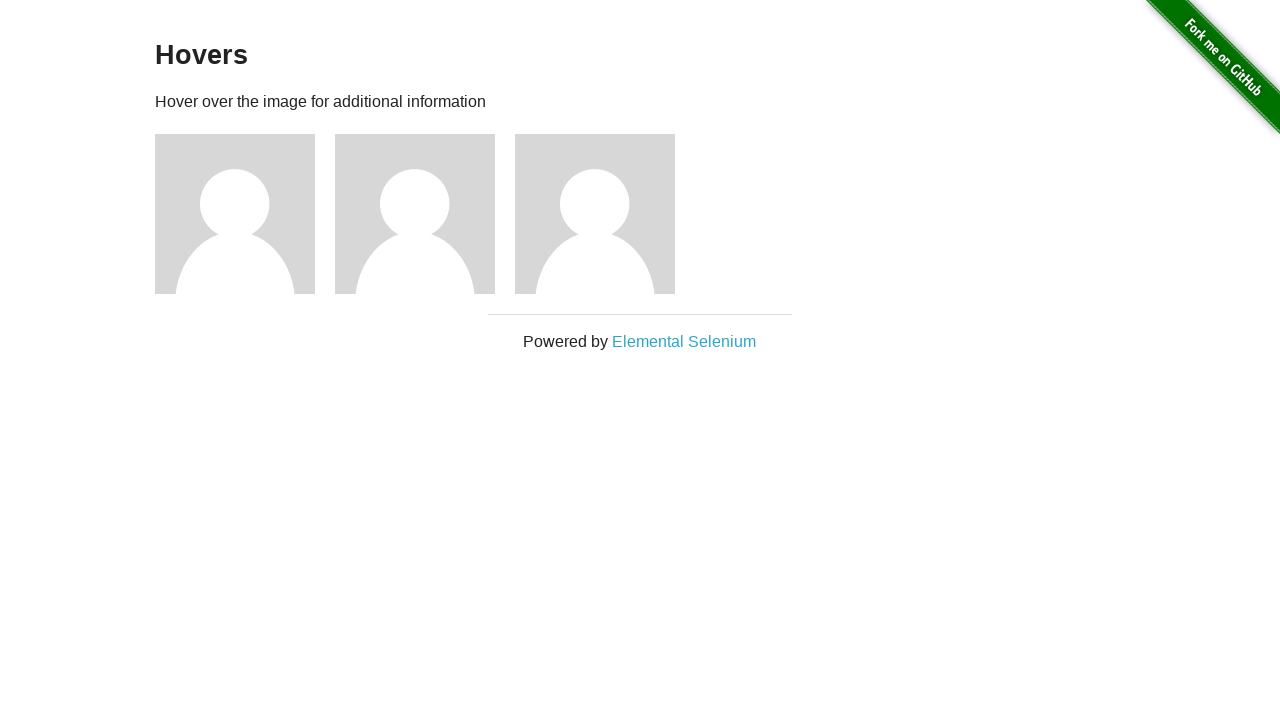

Hovered over the first avatar image at (245, 214) on .figure >> nth=0
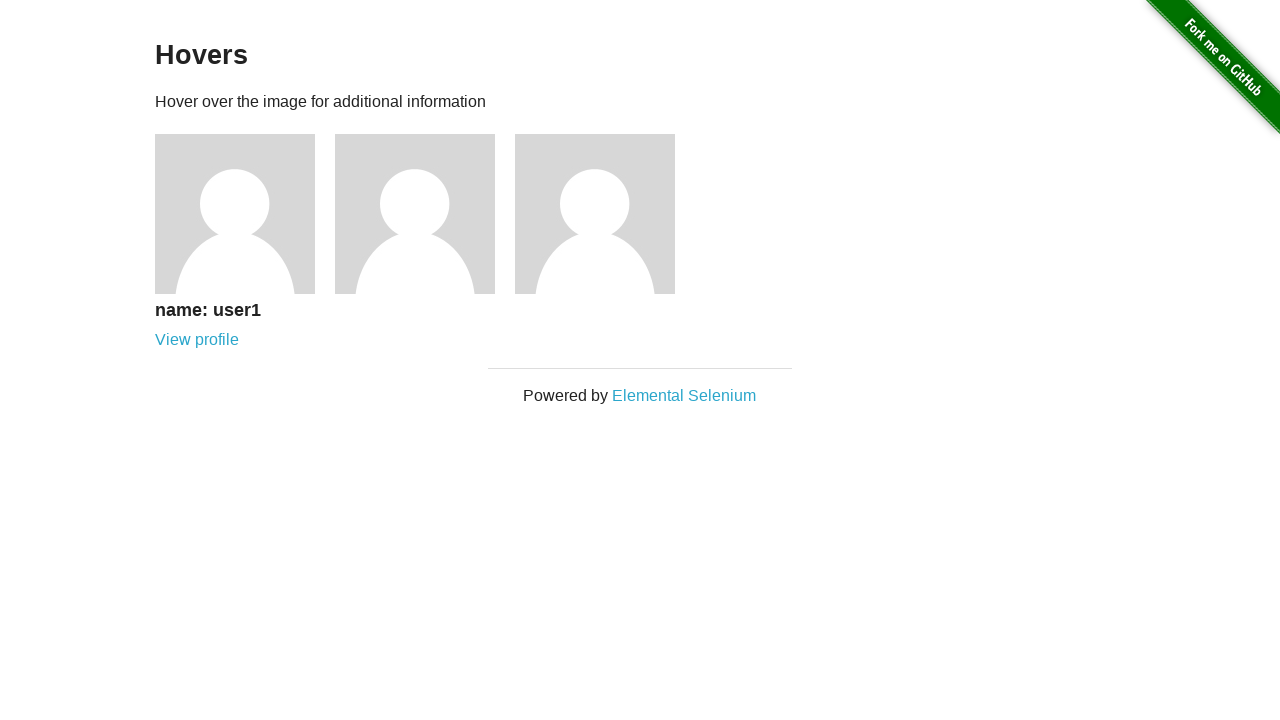

Verified that user information caption is visible after hover
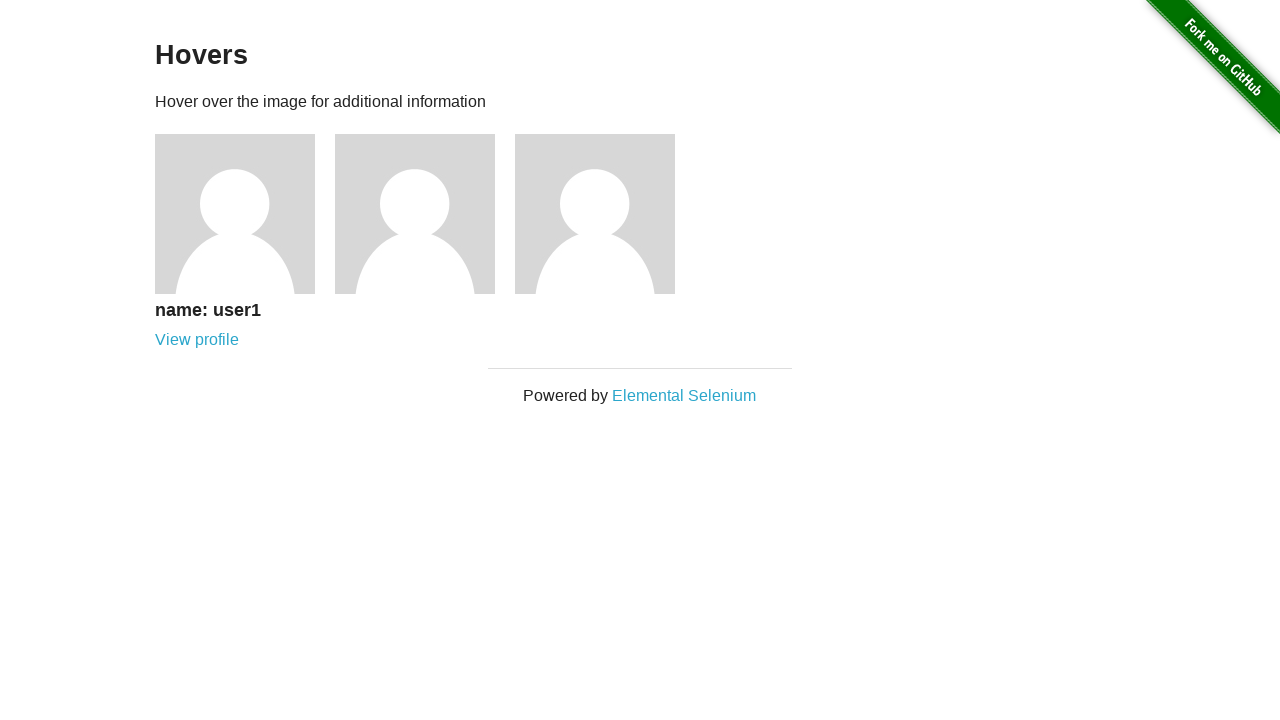

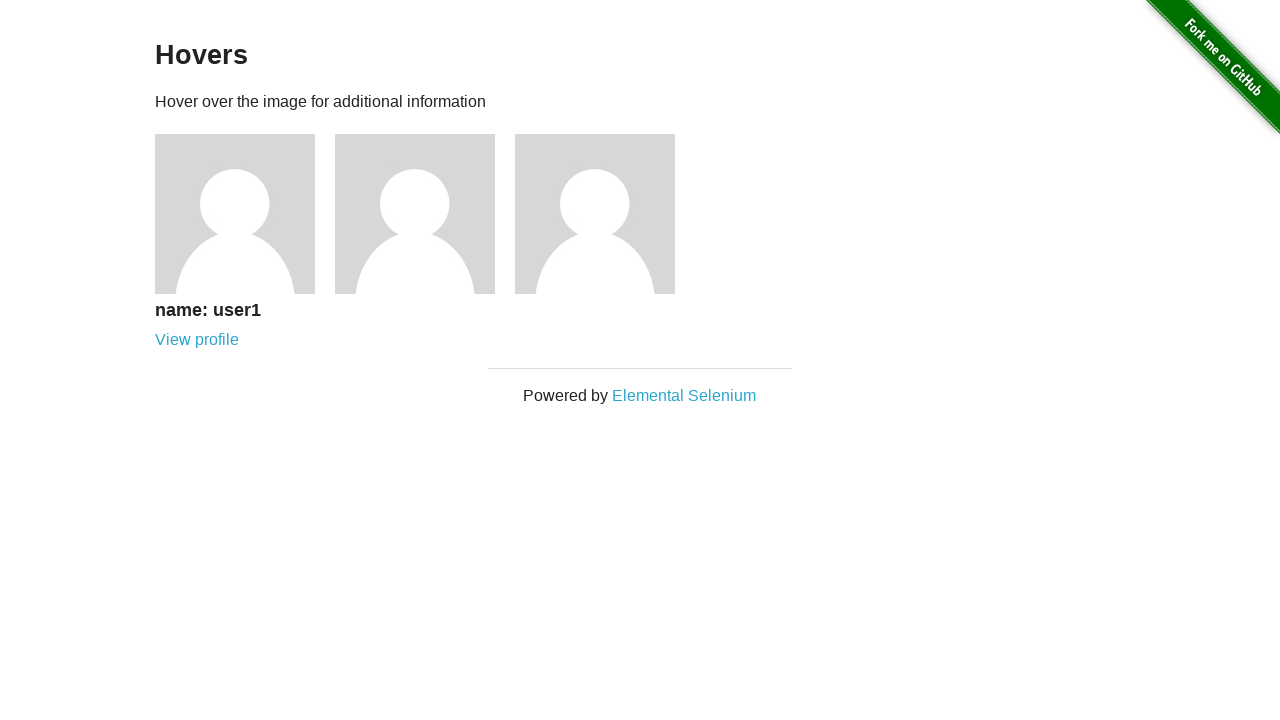